Tests the Carbon code snippet screenshot generator by navigating to carbon.now.sh with code, clicking export options, and downloading a PNG image of the code snippet.

Starting URL: https://carbon.now.sh/?l=auto&code=print%28%22Hello%20World%22%29

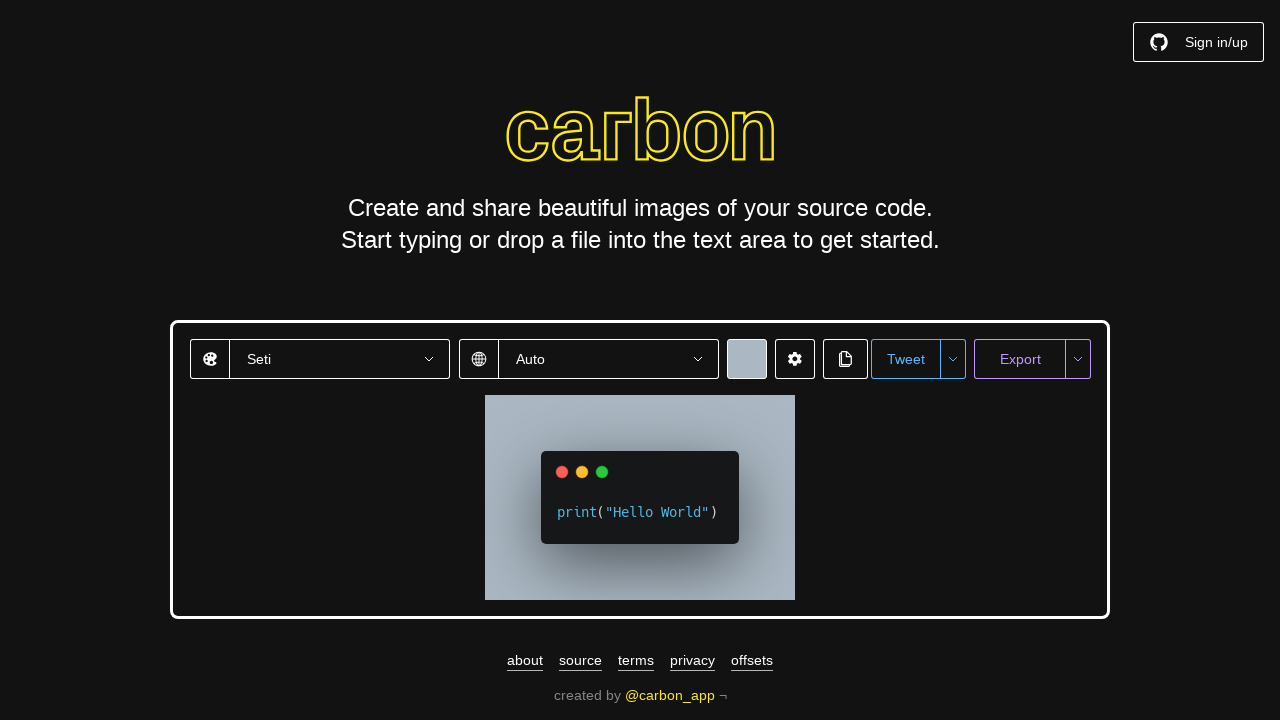

Clicked export menu button at (1078, 359) on button#export-menu
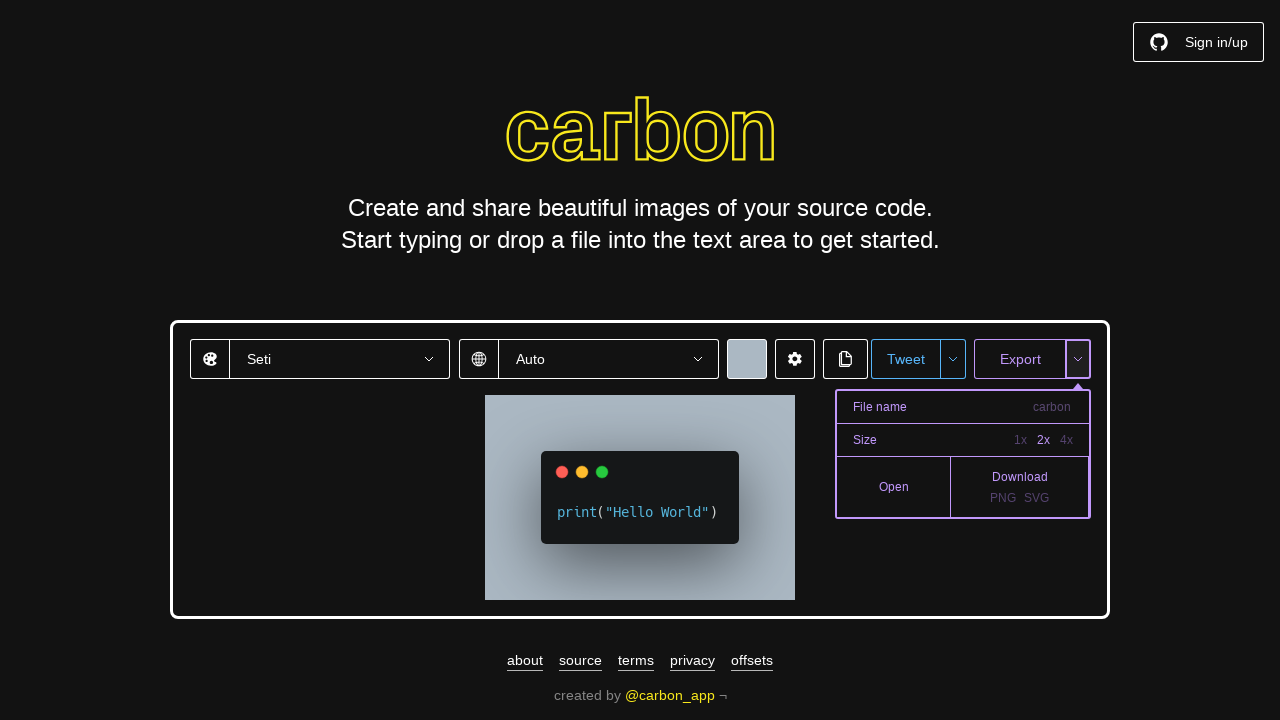

Selected 4x resolution option at (1066, 440) on button:has-text('4x')
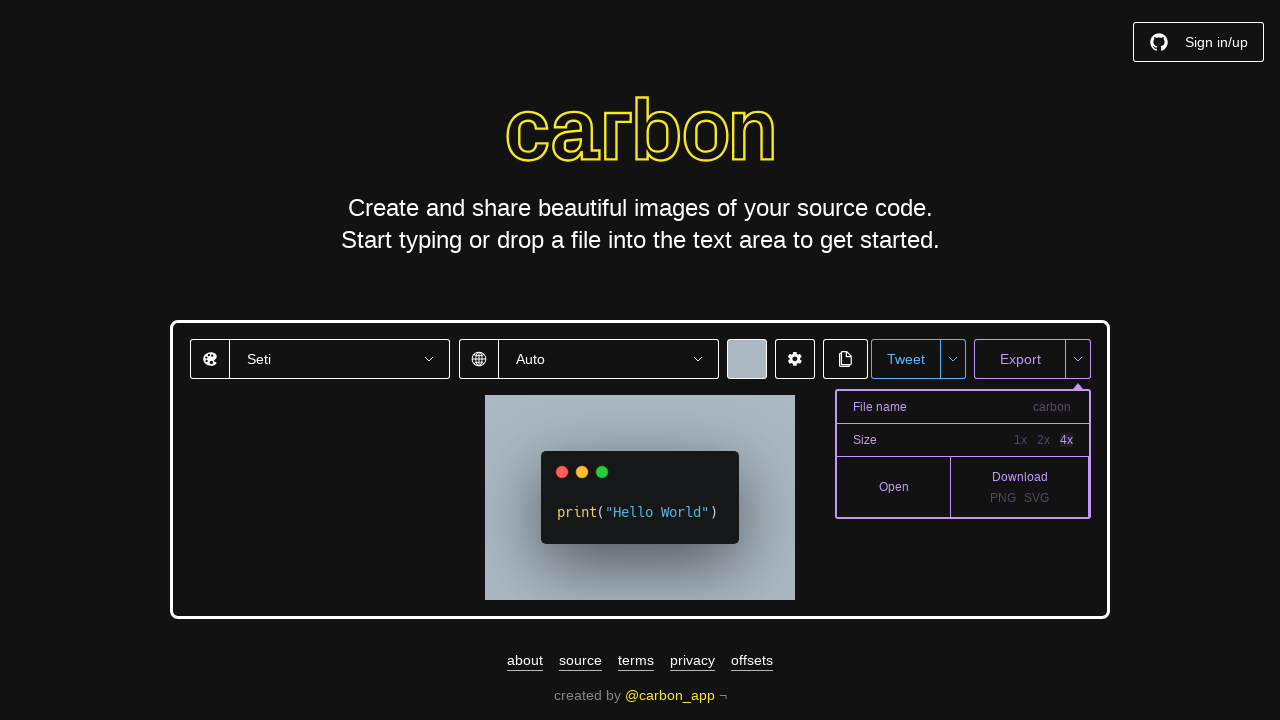

Clicked PNG export button to download code snippet at (1003, 498) on button:has-text('PNG')
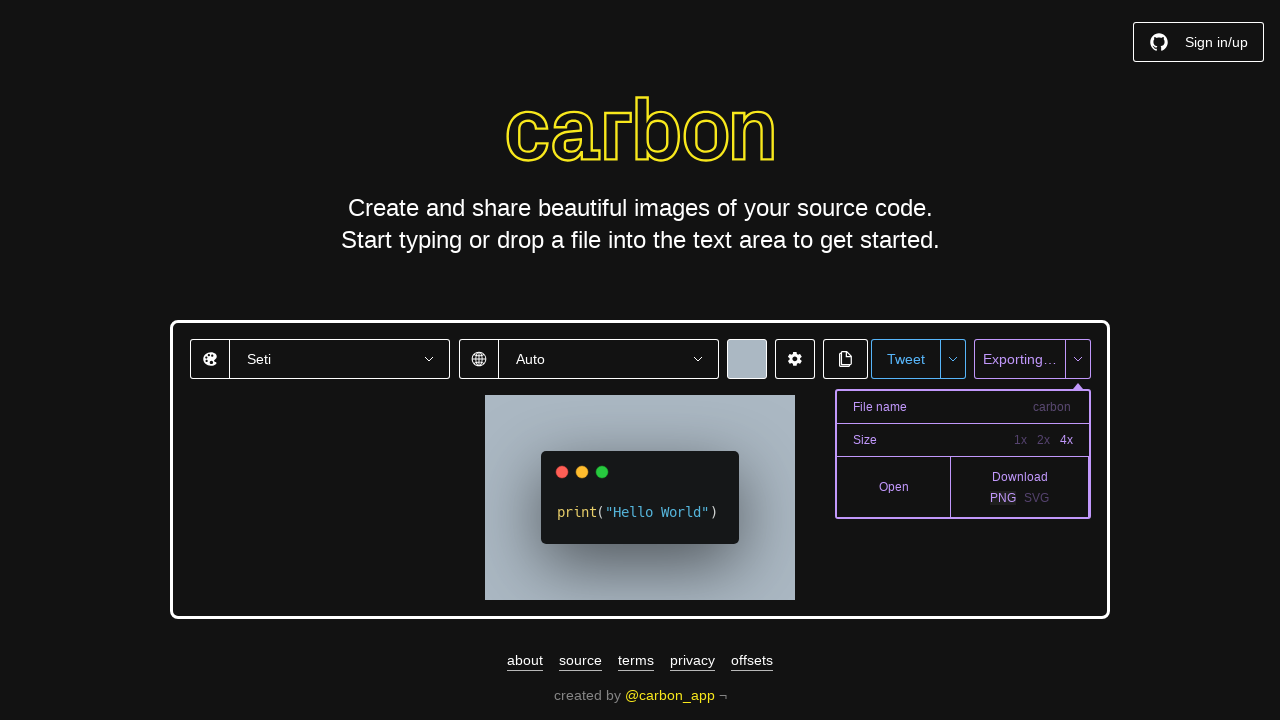

Waited for download to initiate
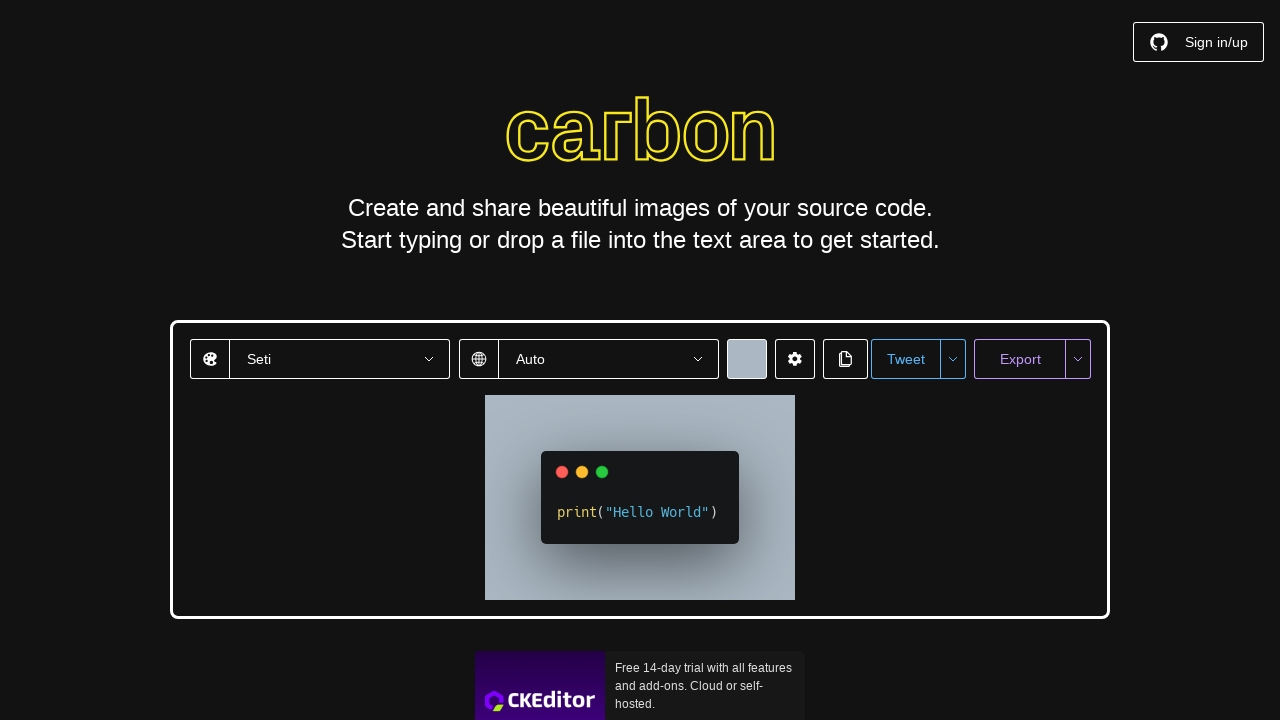

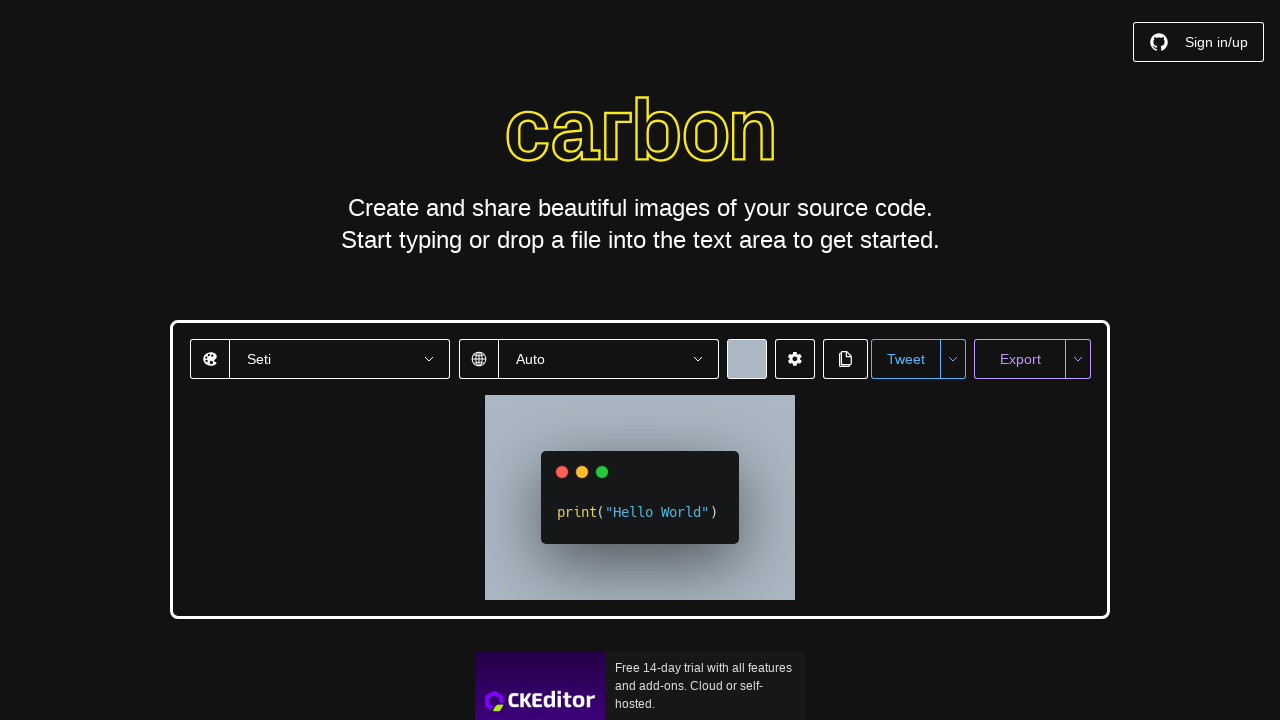